Opens Rediff website in Firefox browser and maximizes the window

Starting URL: https://www.rediff.com/

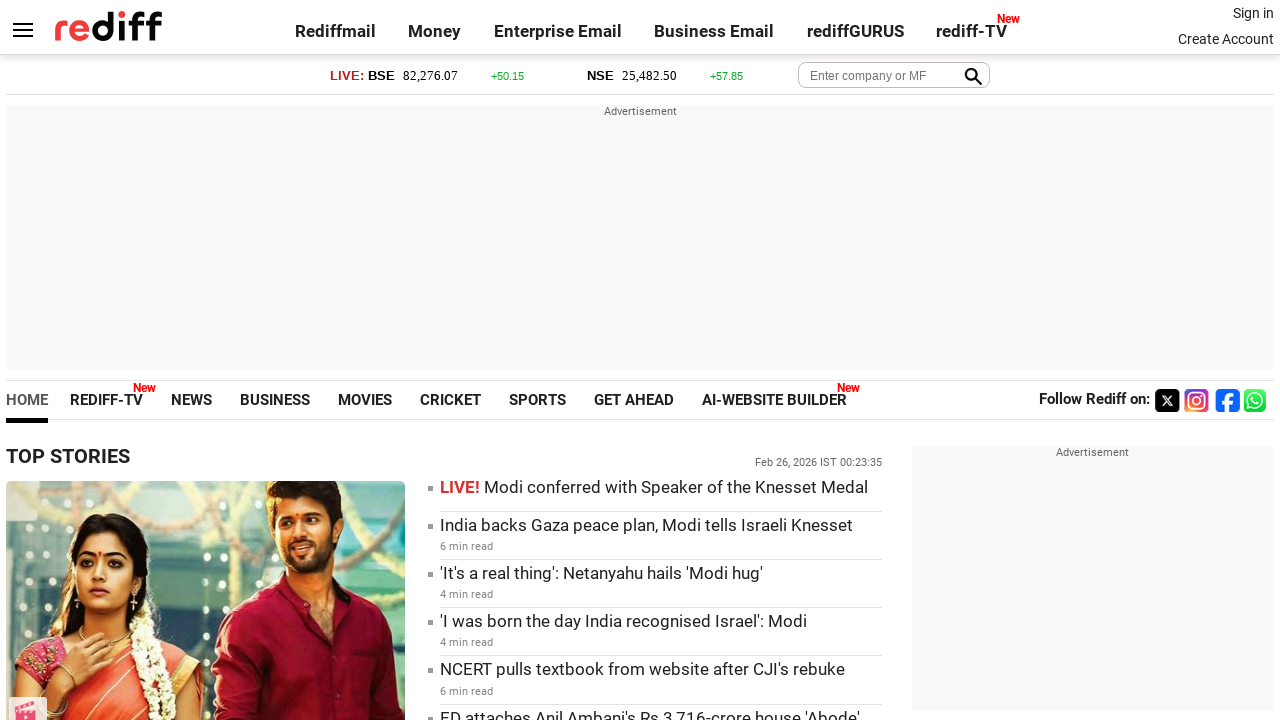

Navigated to https://www.rediff.com/
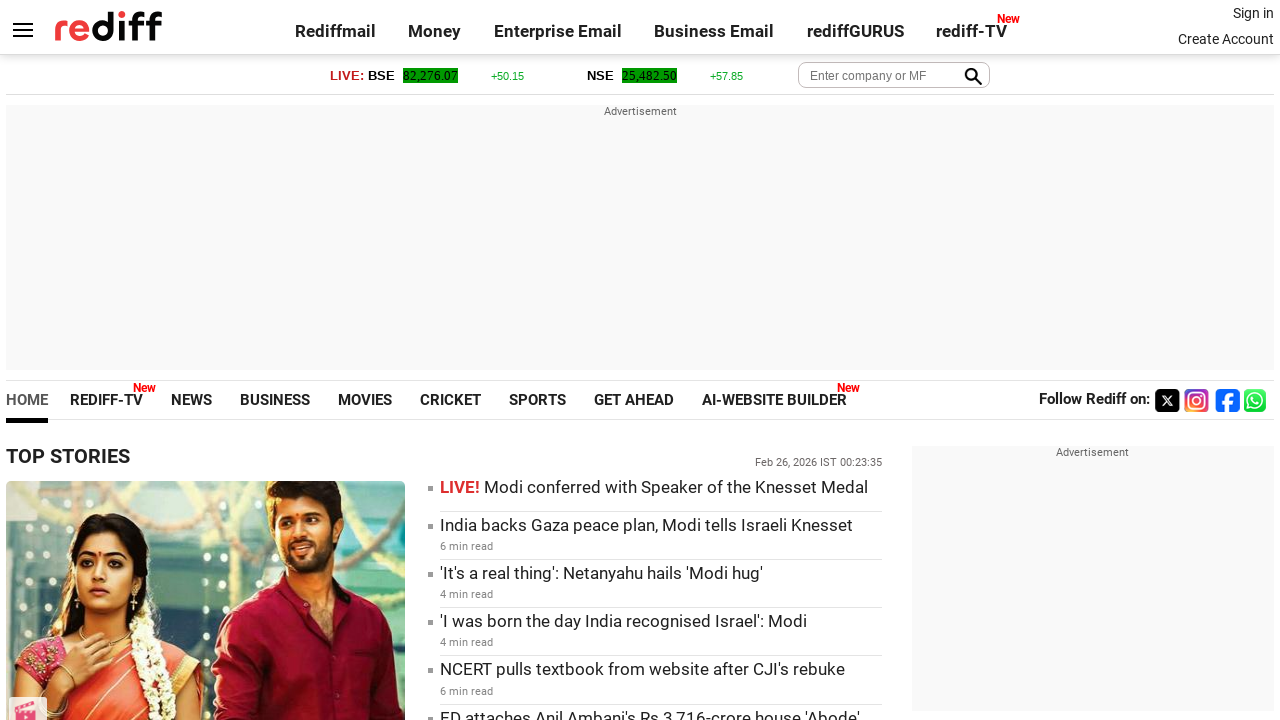

Maximized the Firefox browser window
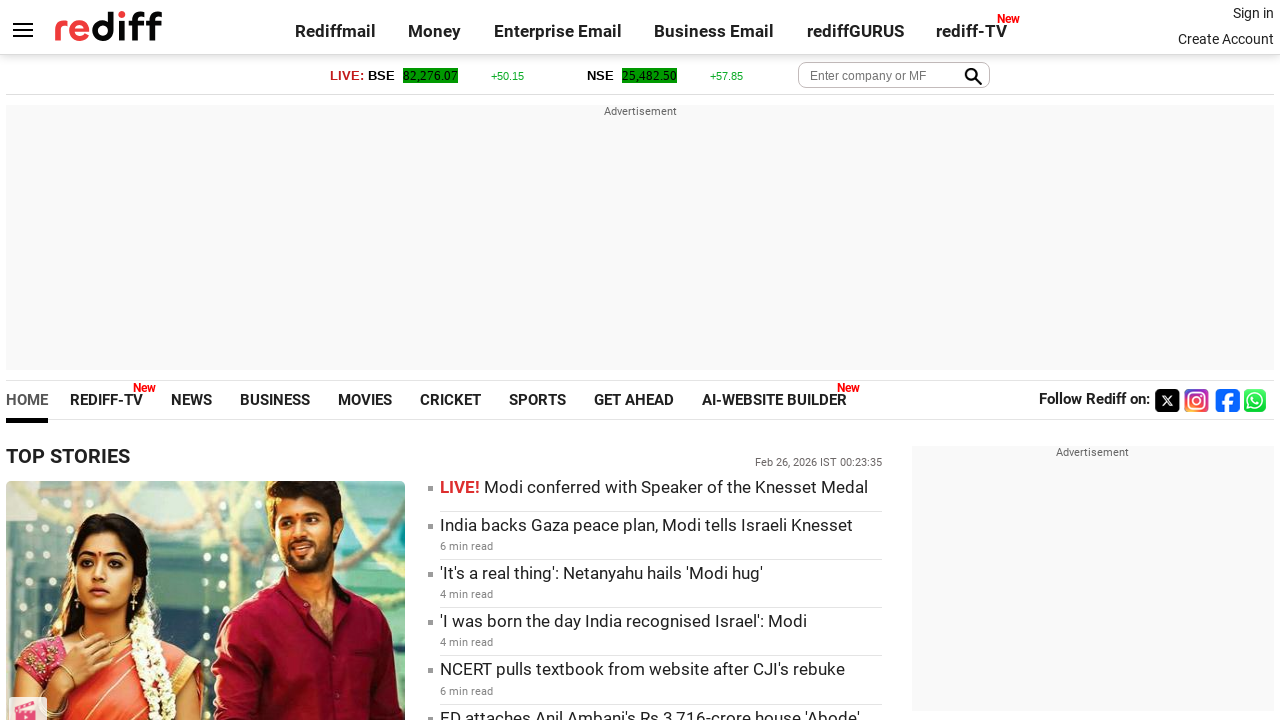

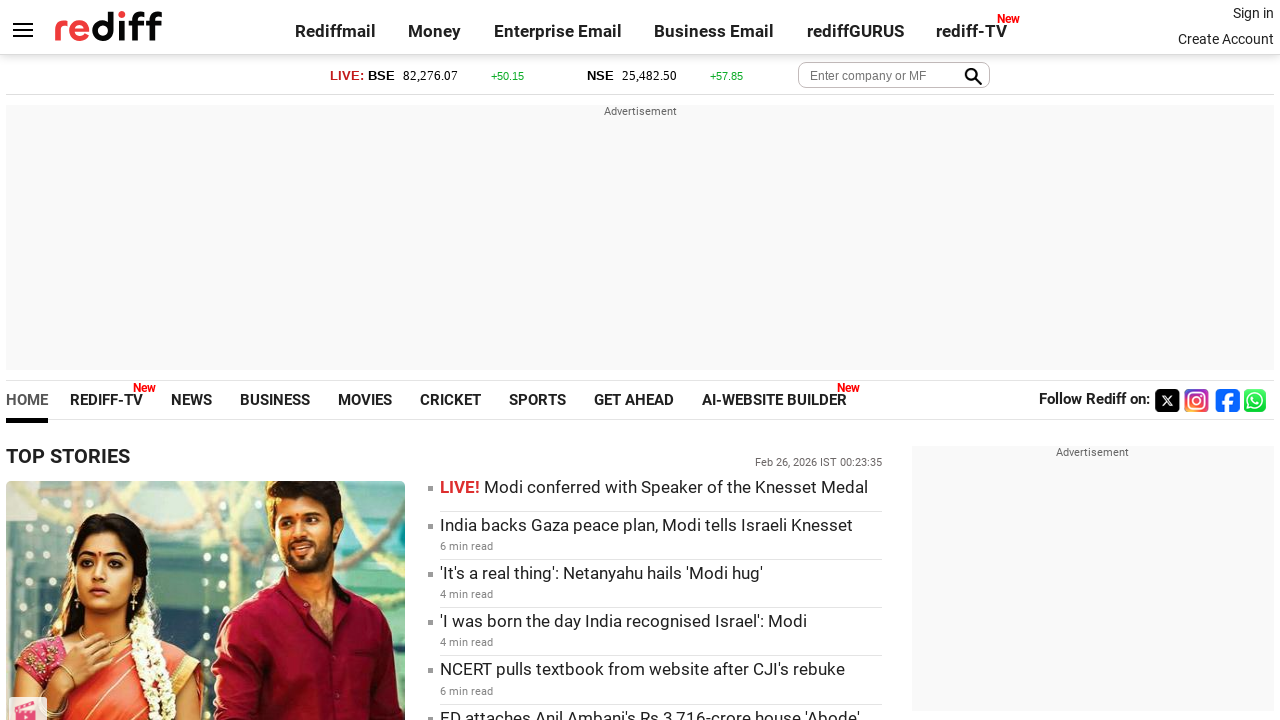